Tests checkbox interaction by verifying initial states and toggling checkbox selections

Starting URL: https://the-internet.herokuapp.com/checkboxes

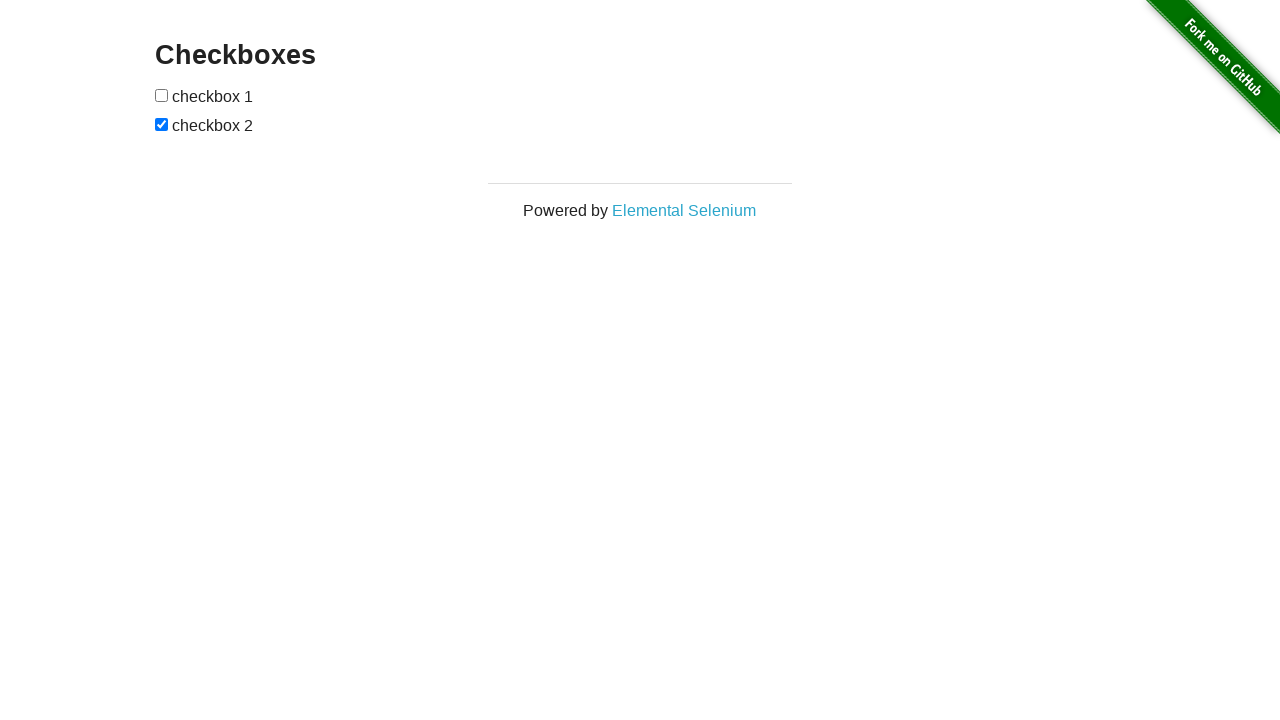

Located all checkbox elements on the page
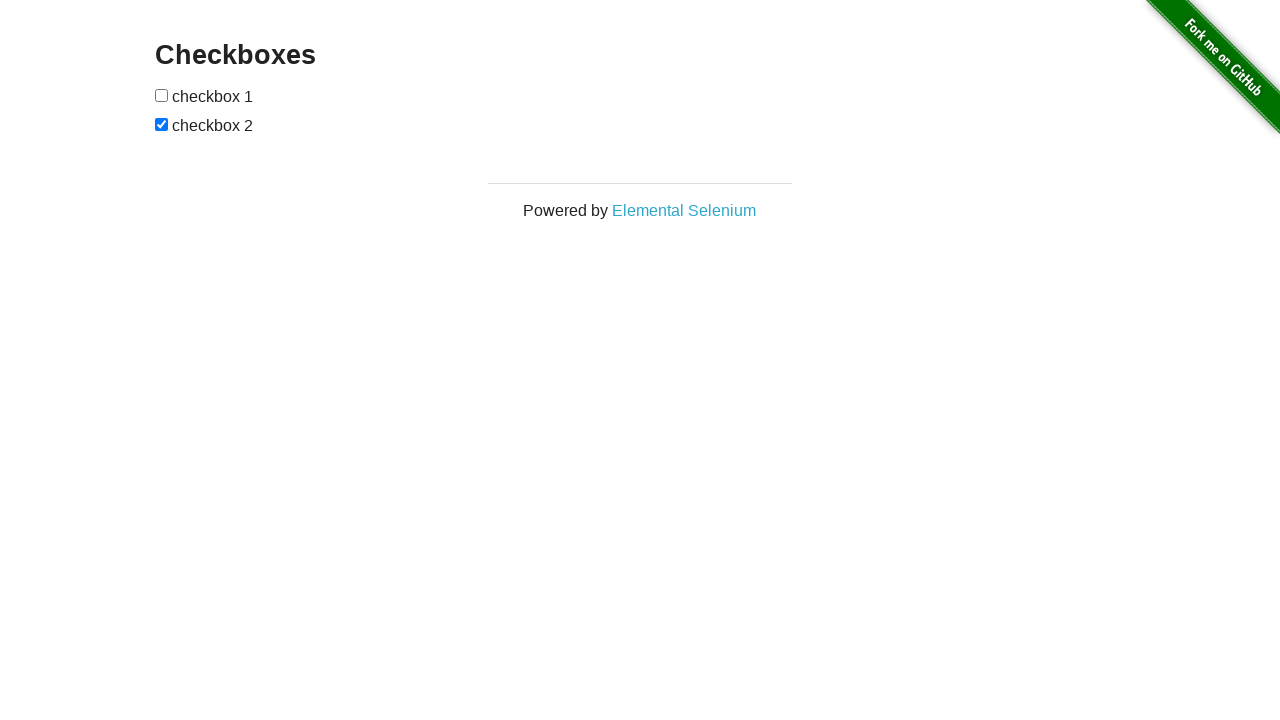

Verified first checkbox is initially unchecked
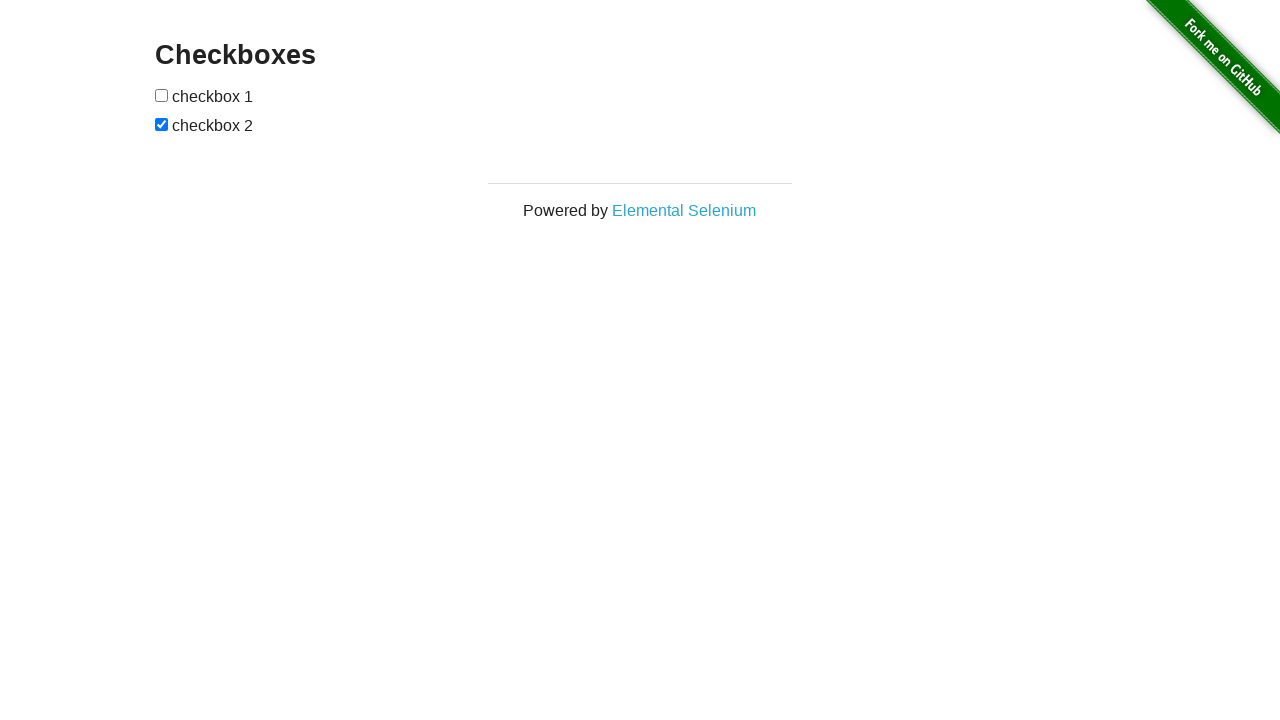

Verified second checkbox is initially checked
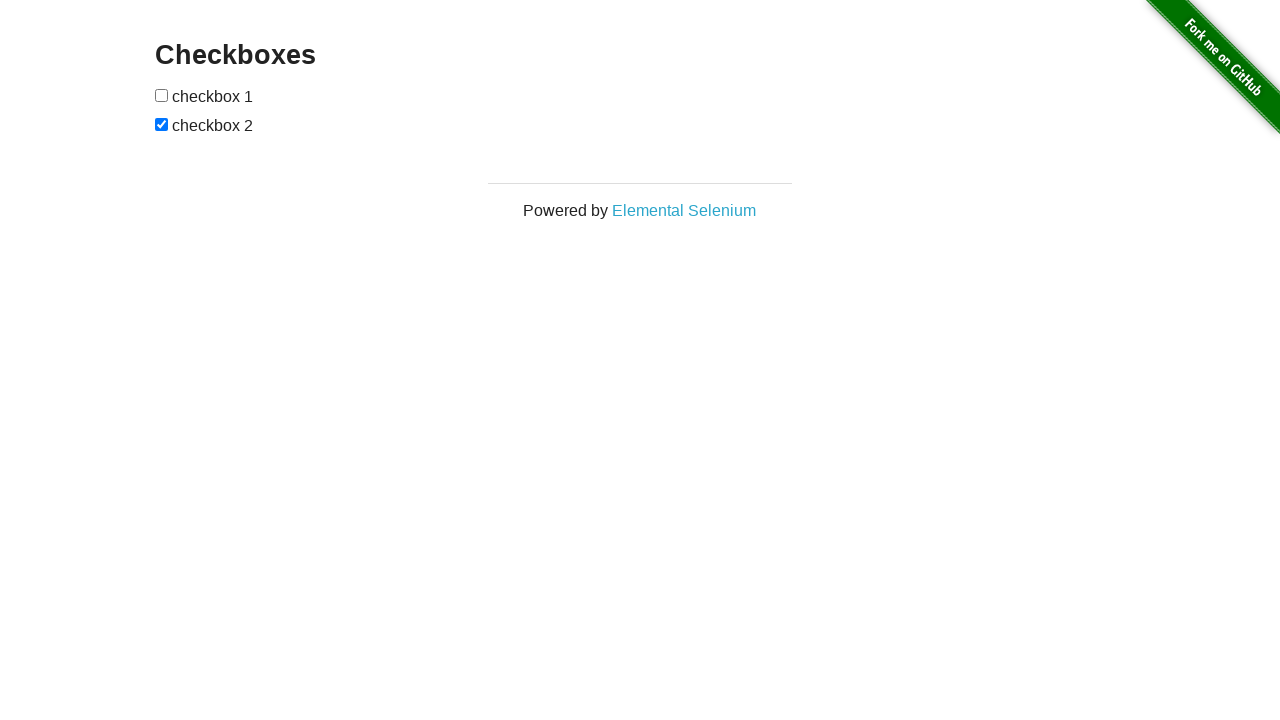

Clicked first checkbox to check it at (162, 95) on input[type='checkbox'] >> nth=0
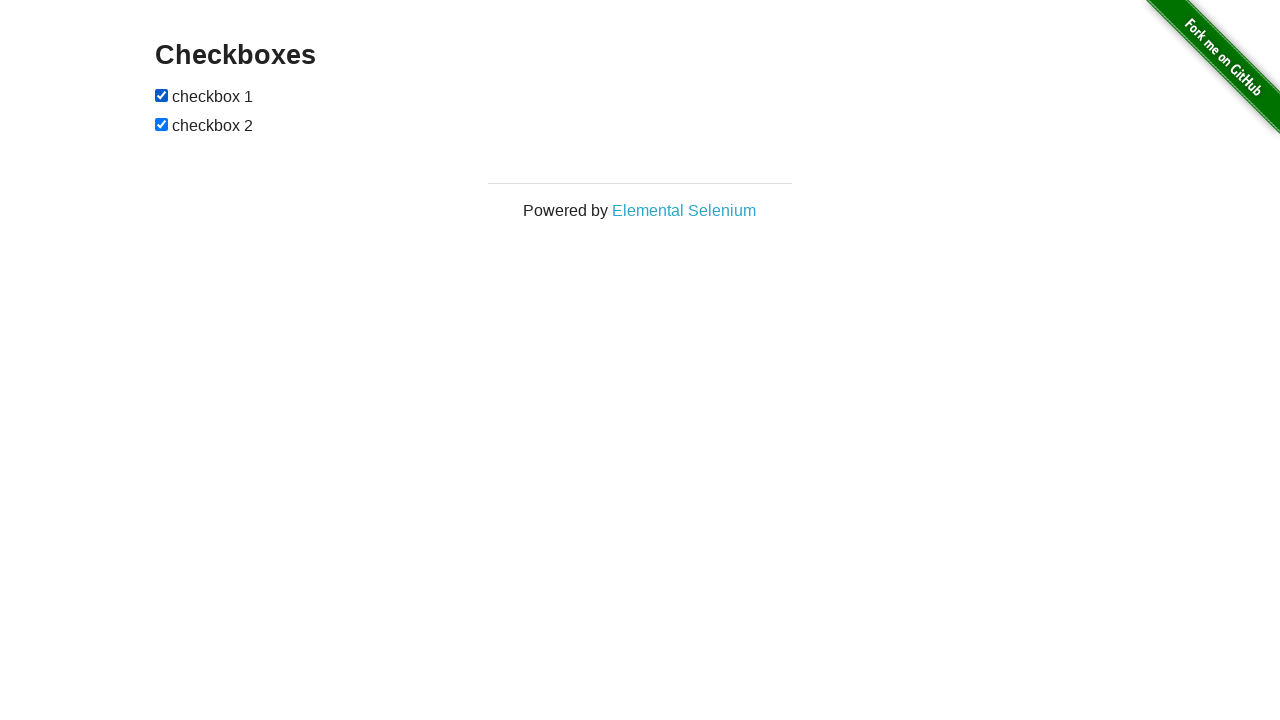

Verified first checkbox is now checked
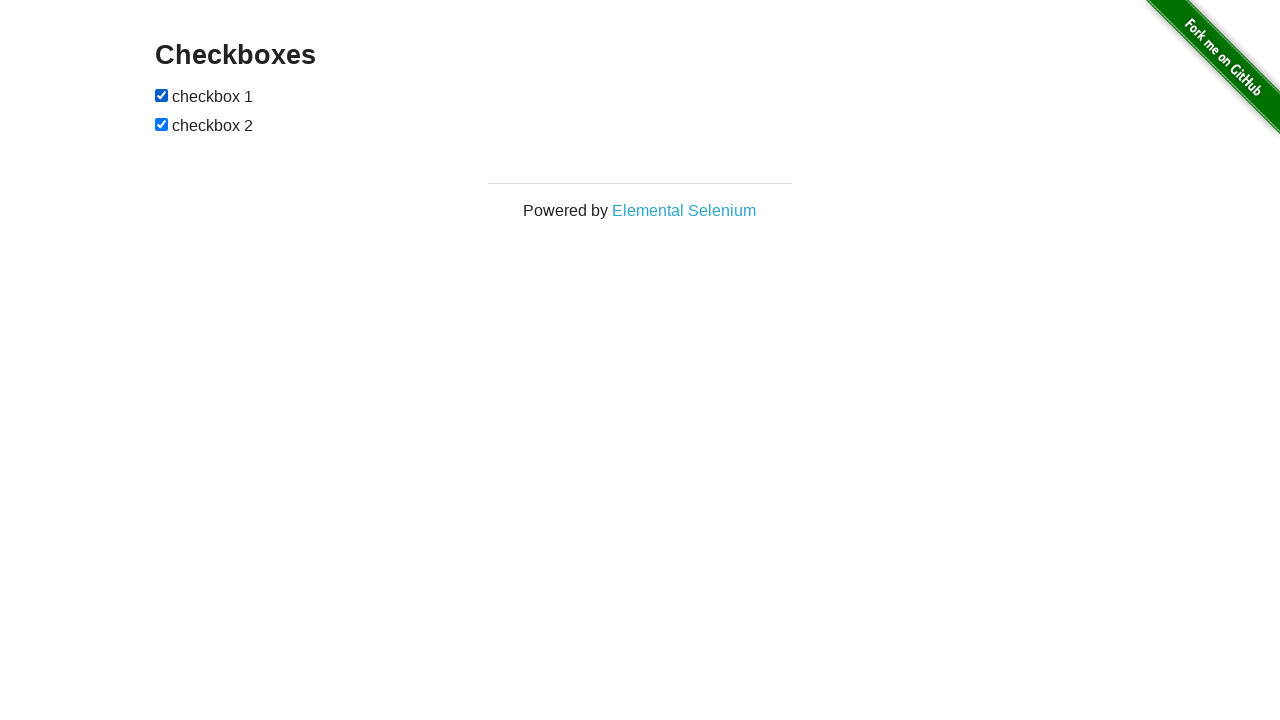

Clicked second checkbox to uncheck it at (162, 124) on input[type='checkbox'] >> nth=1
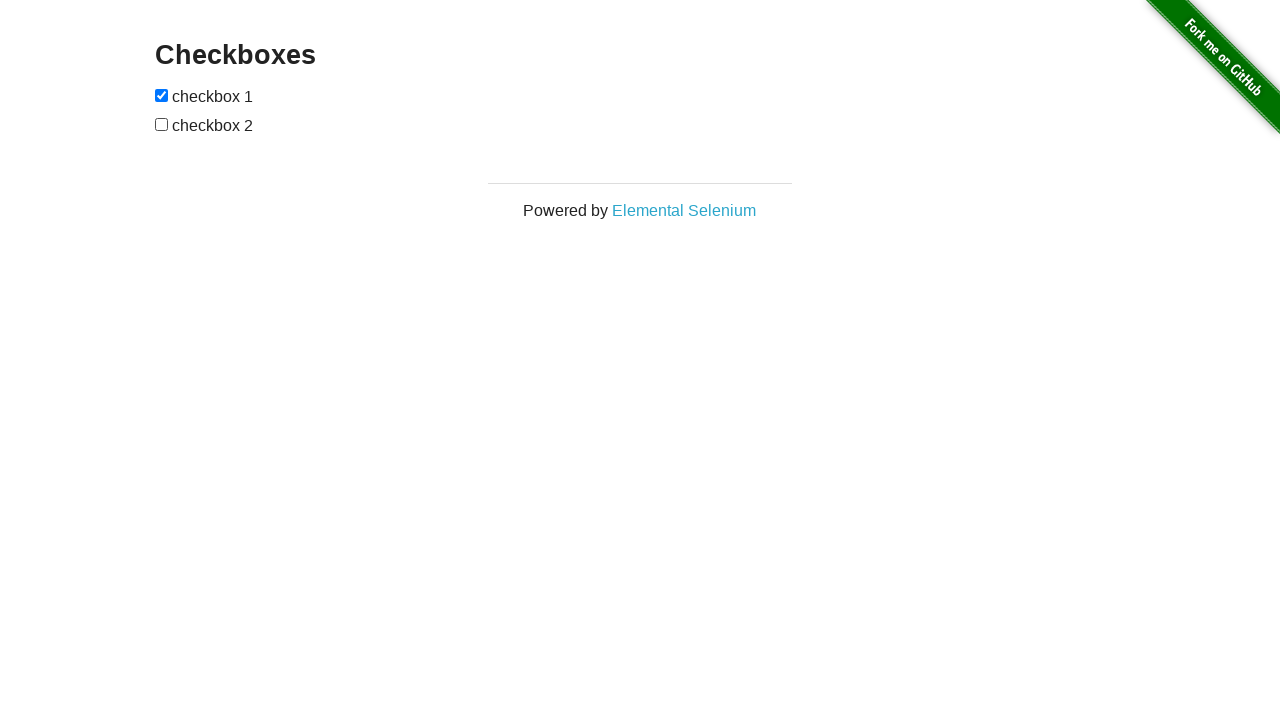

Verified second checkbox is now unchecked
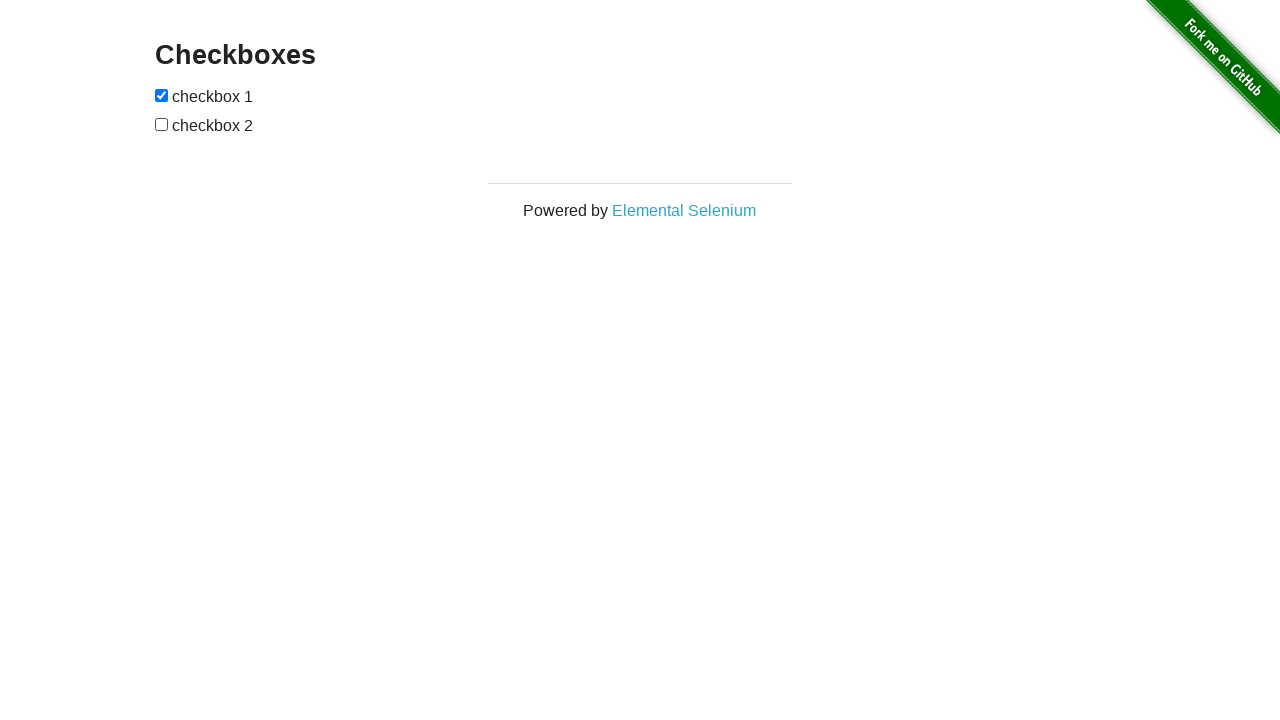

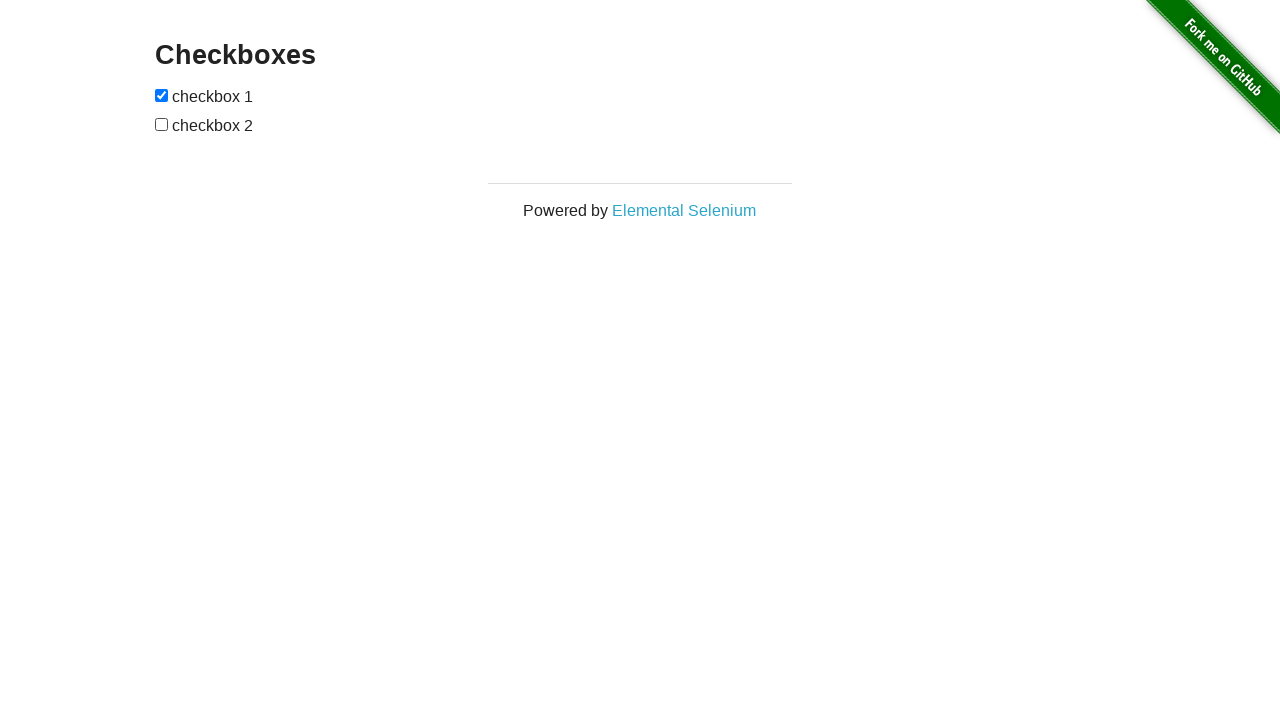